Tests page scrolling functionality by navigating to BrowserStack homepage and scrolling to the bottom of the page using JavaScript execution.

Starting URL: https://www.browserstack.com/

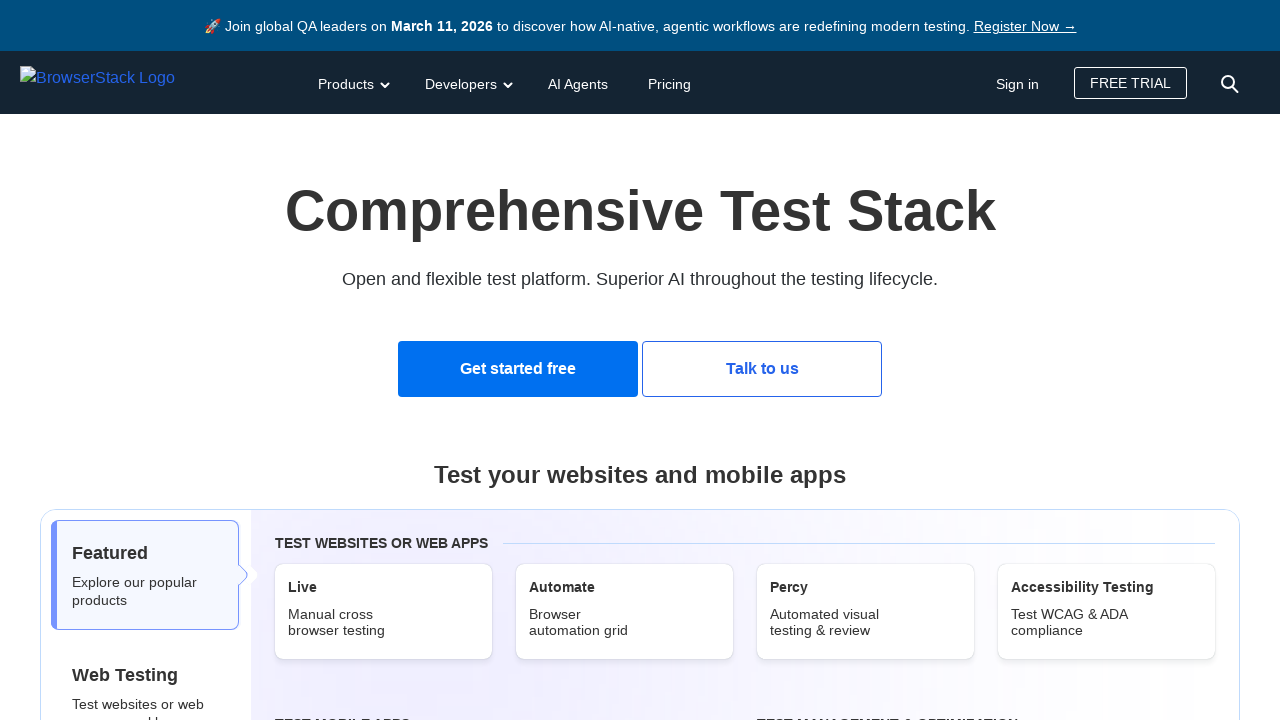

Navigated to BrowserStack homepage
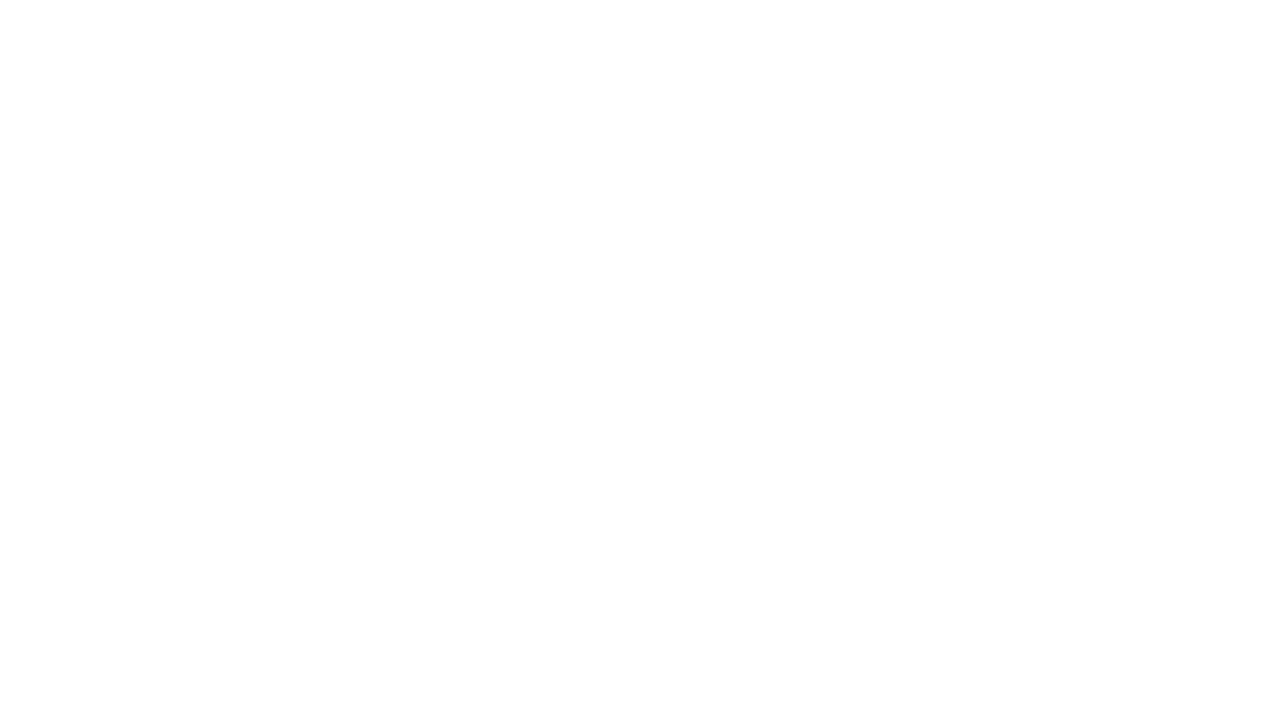

Scrolled to the bottom of the page using JavaScript
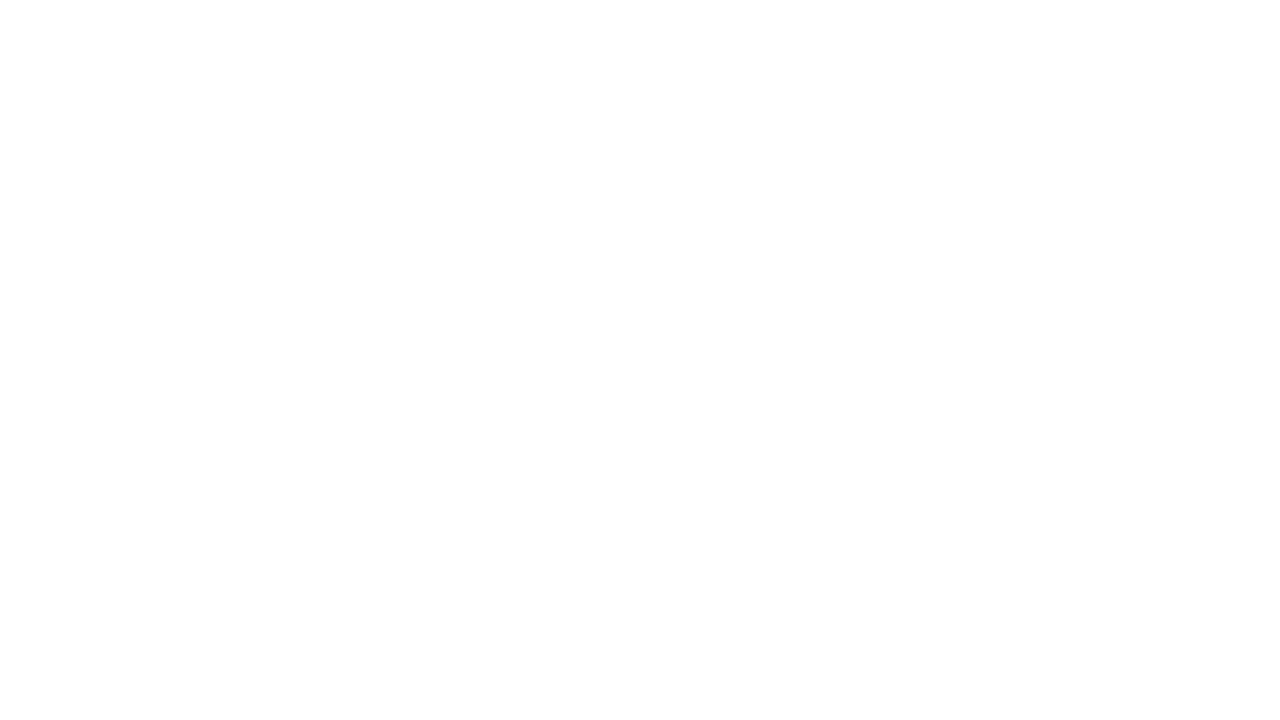

Waited 2 seconds to observe scroll effect
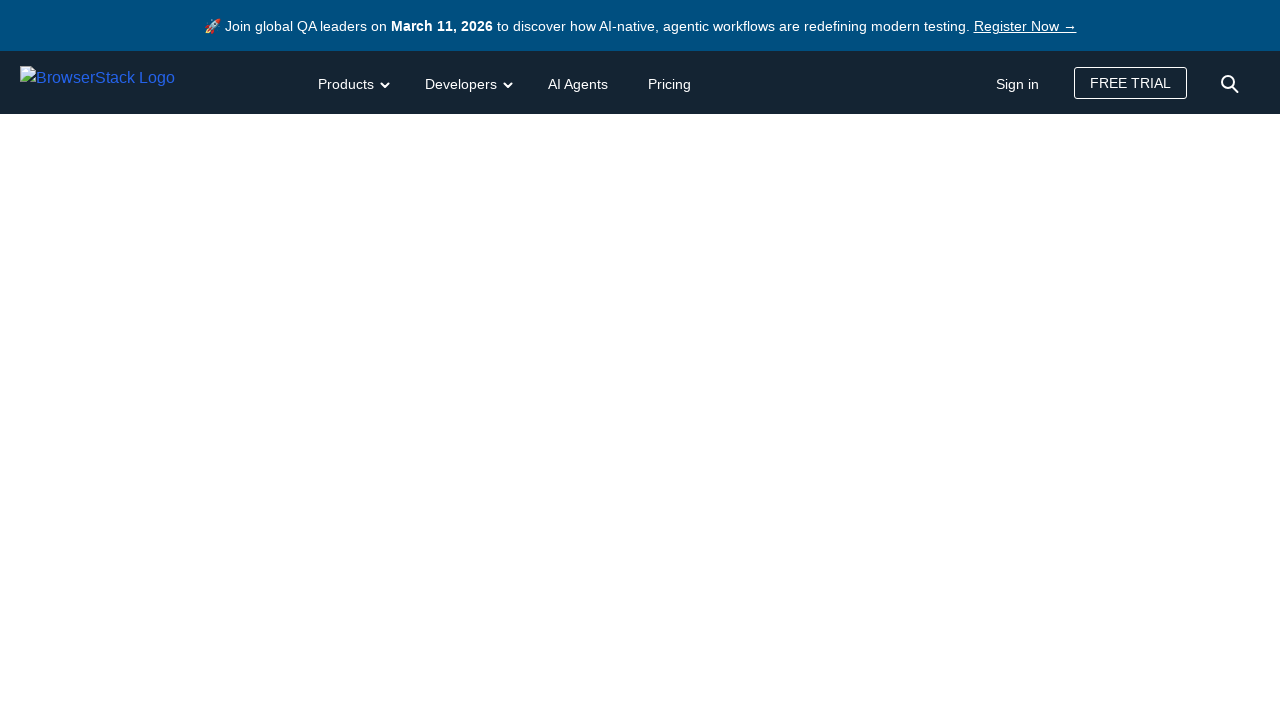

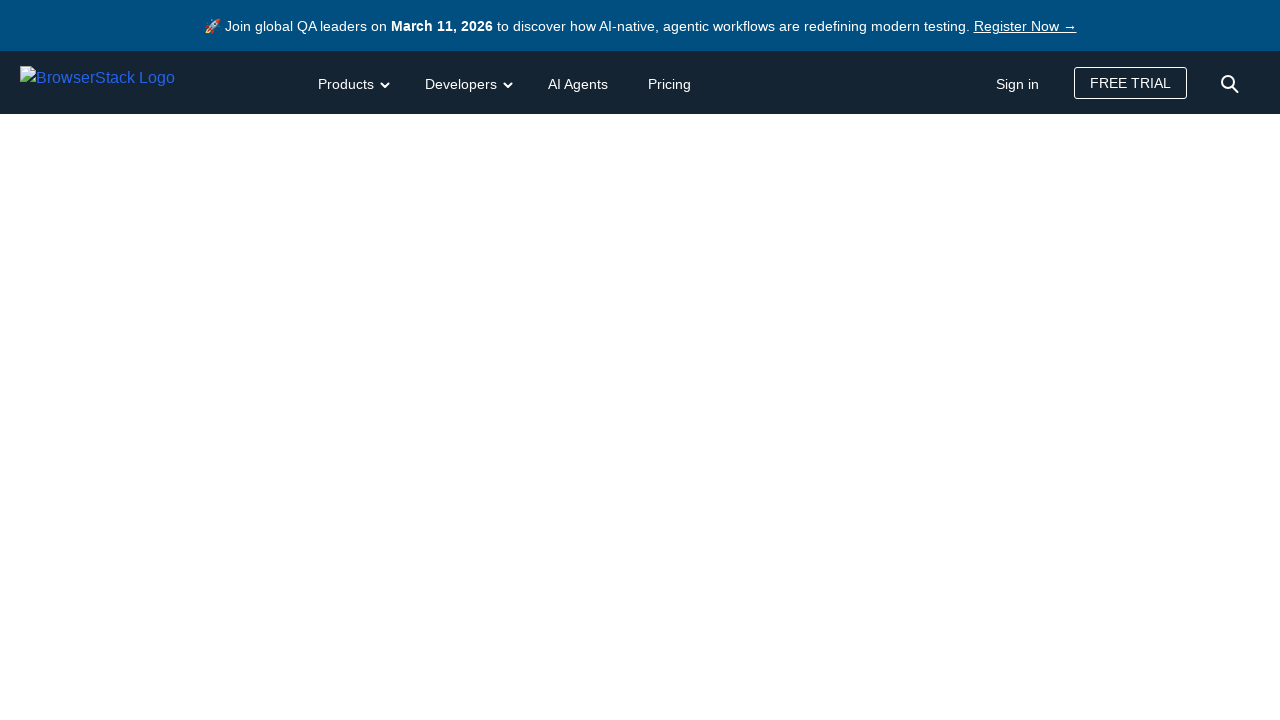